Tests the Price History App by searching for a Flipkart product link and waiting for the product information to load

Starting URL: https://pricehistoryapp.com

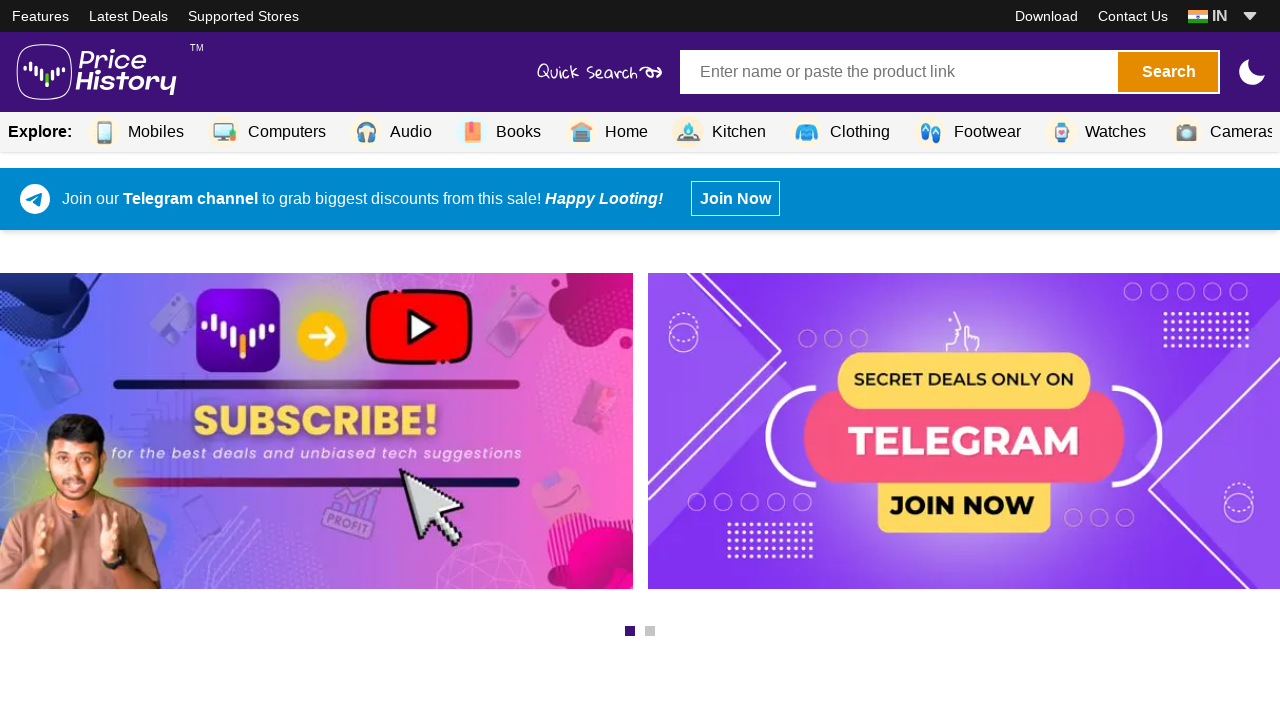

Search input field became visible
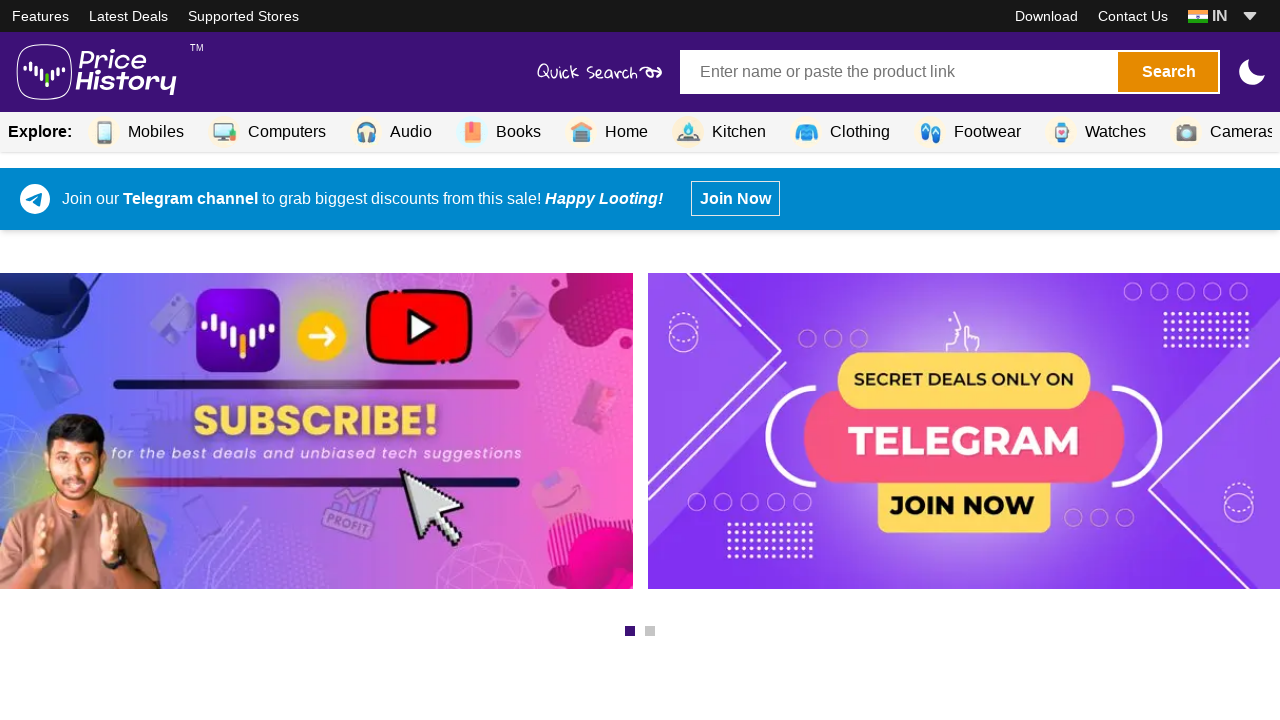

Filled search field with Flipkart product link on input[placeholder='Enter name or paste the product link']
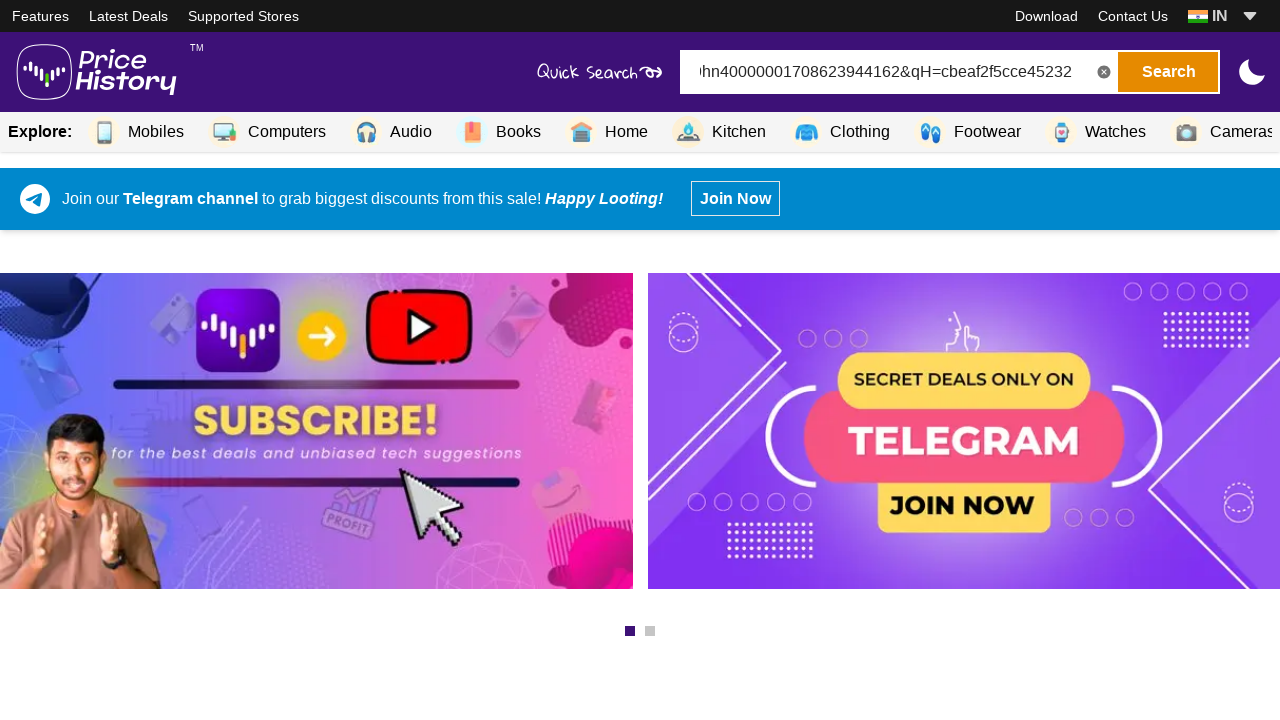

Clicked search button to initiate price history search at (1168, 72) on button[title='Search Price History']
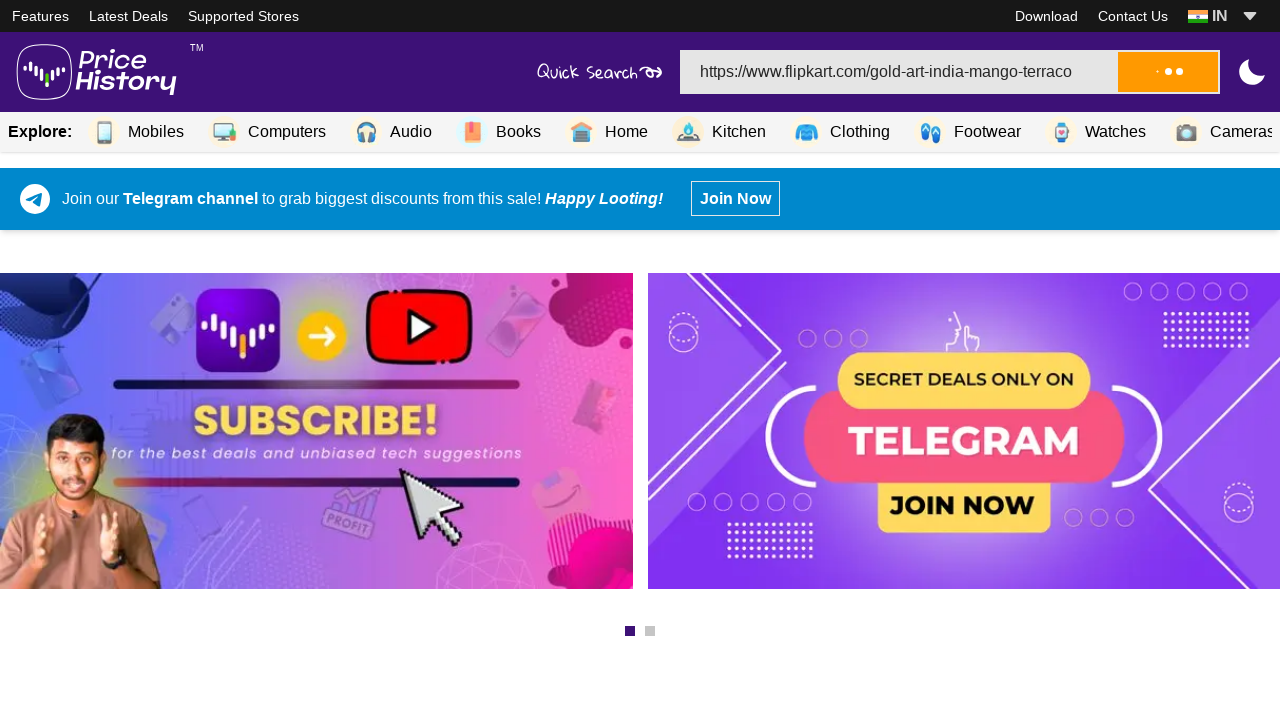

Product information loaded successfully
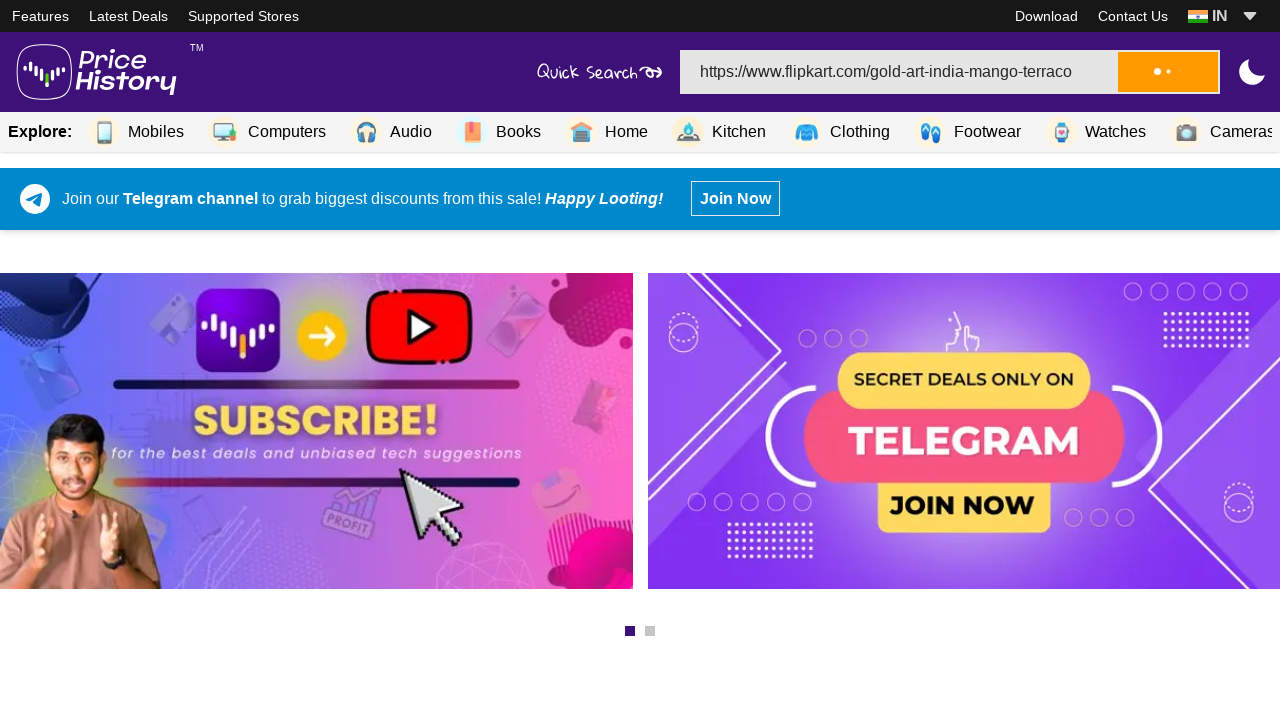

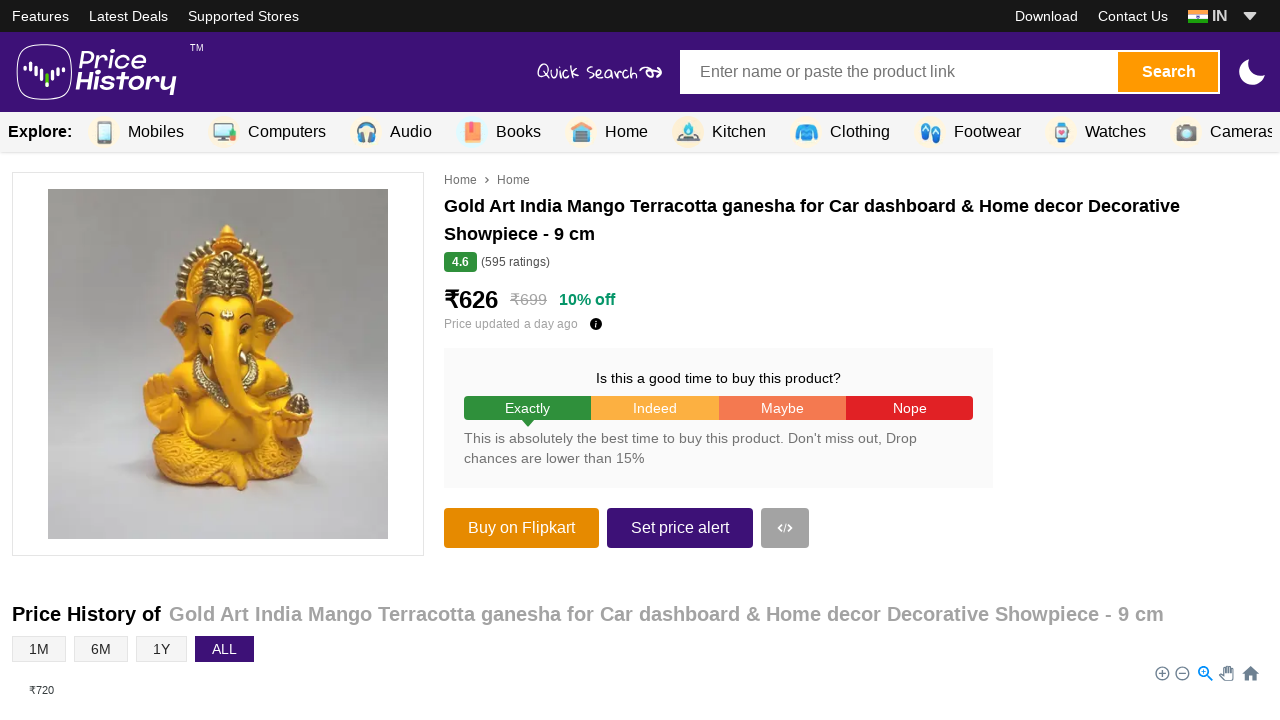